Tests a more resilient approach to switching between multiple windows by storing the original window handle before clicking, then identifying the new window and switching between them to verify correct focus.

Starting URL: http://the-internet.herokuapp.com/windows

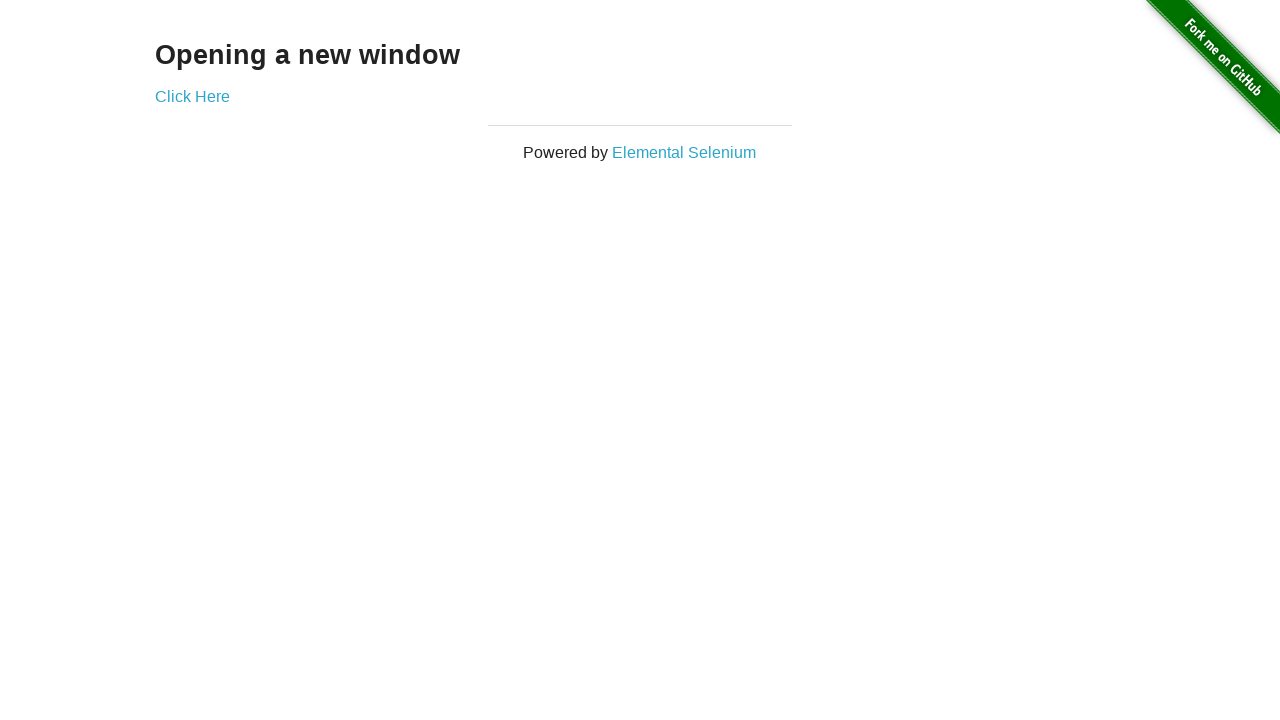

Stored reference to the first page
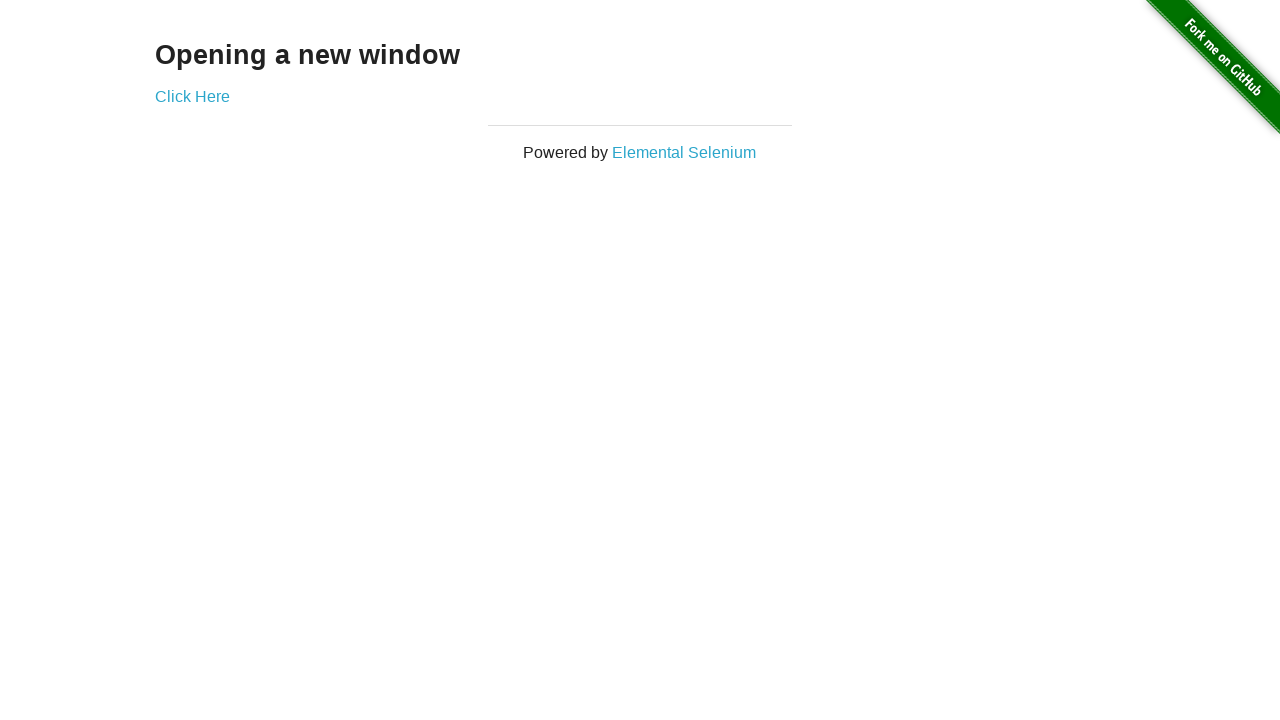

Clicked link to open new window at (192, 96) on .example a
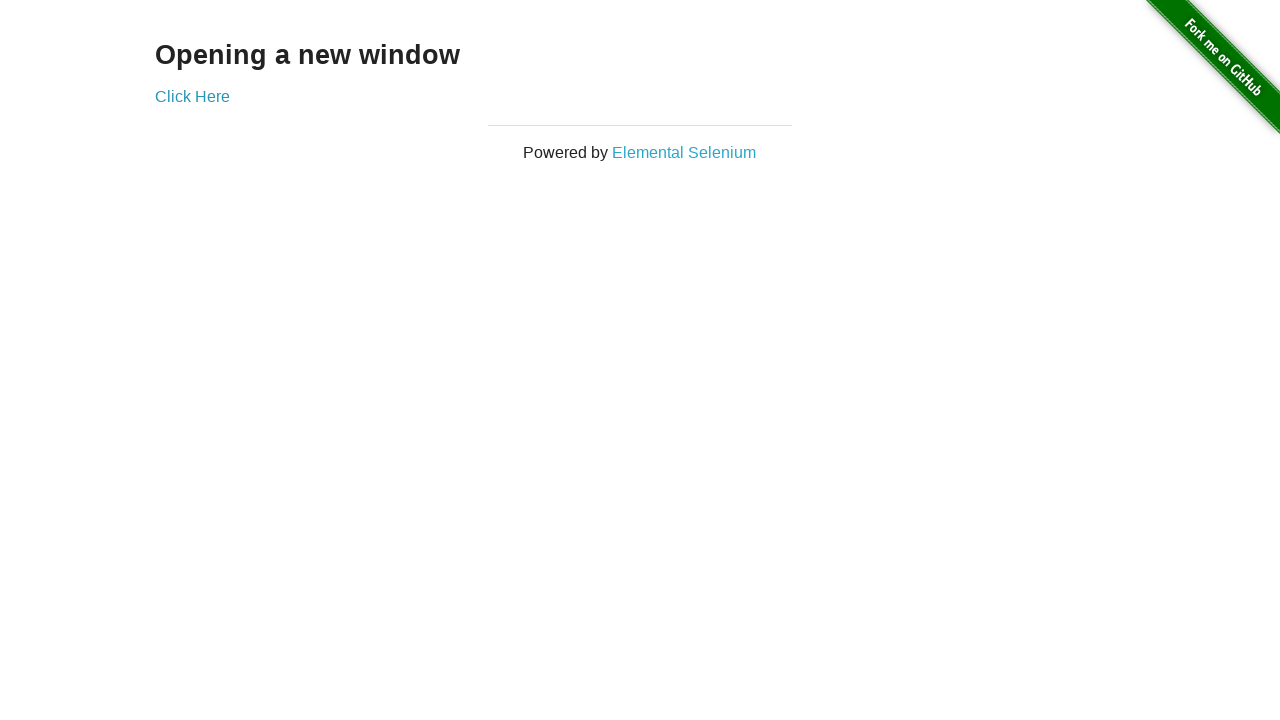

Captured new page object from context
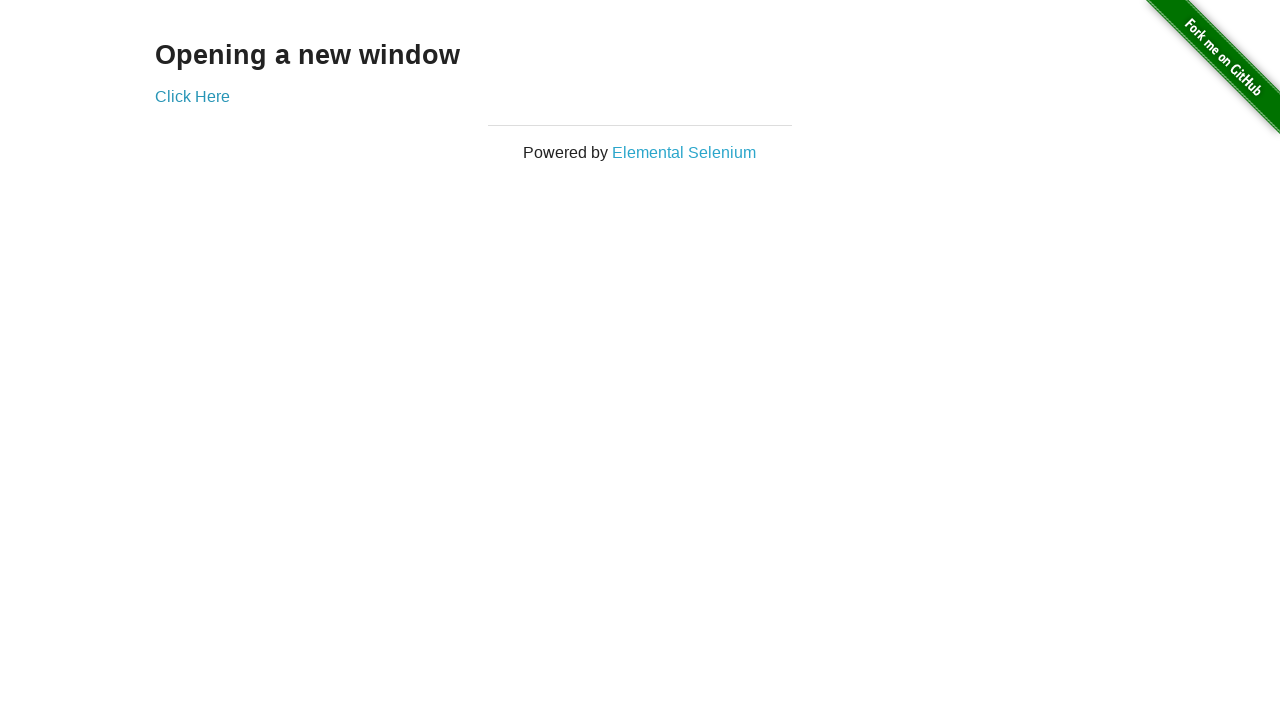

New page finished loading
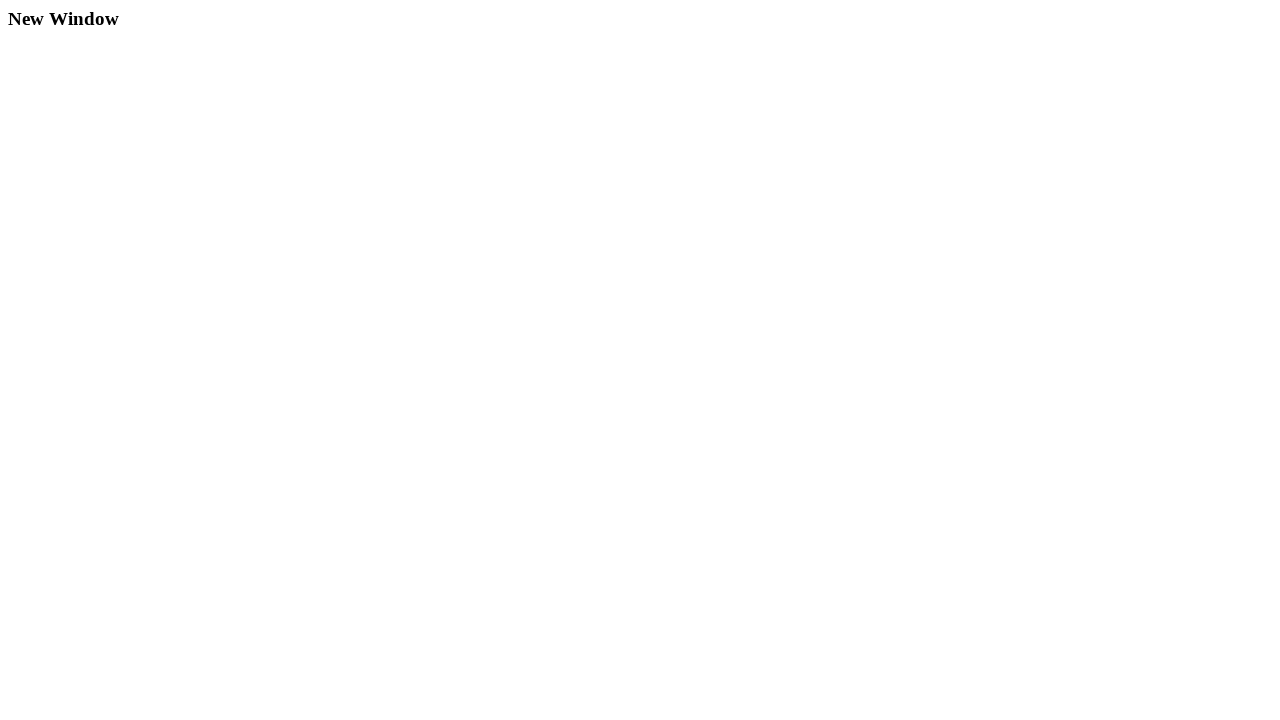

Switched focus to first page
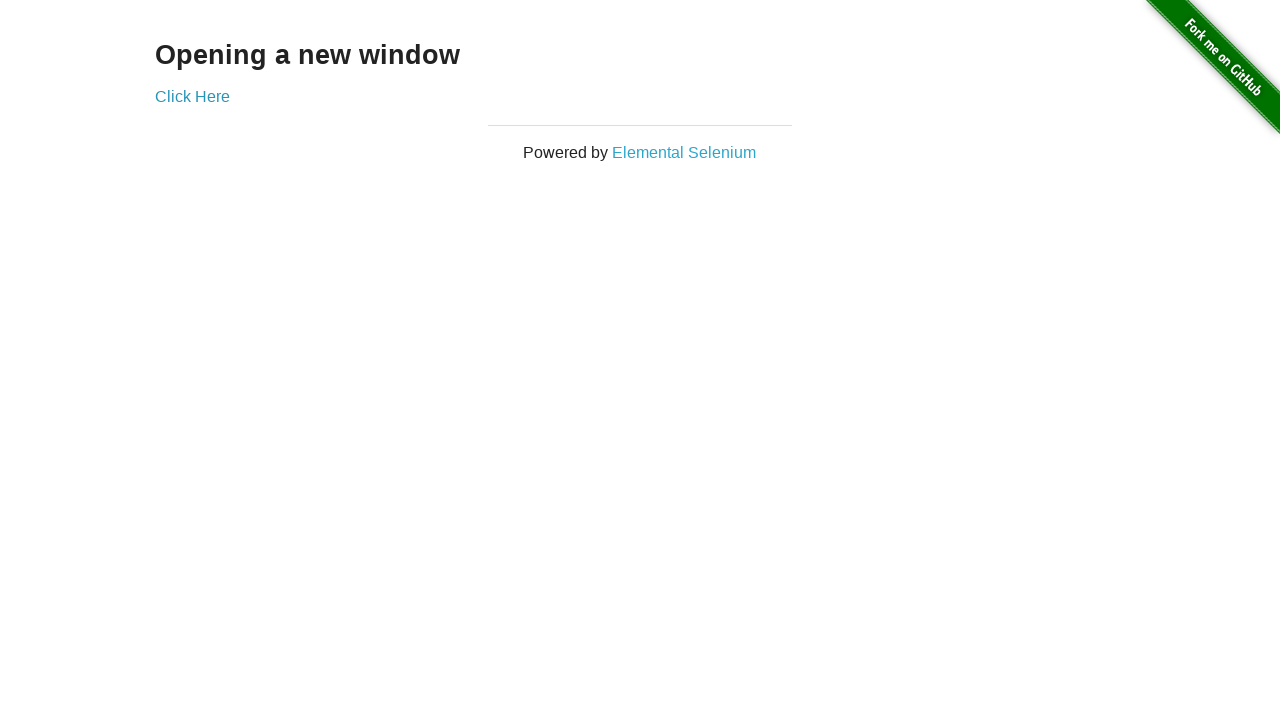

Verified first page title is not 'New Window'
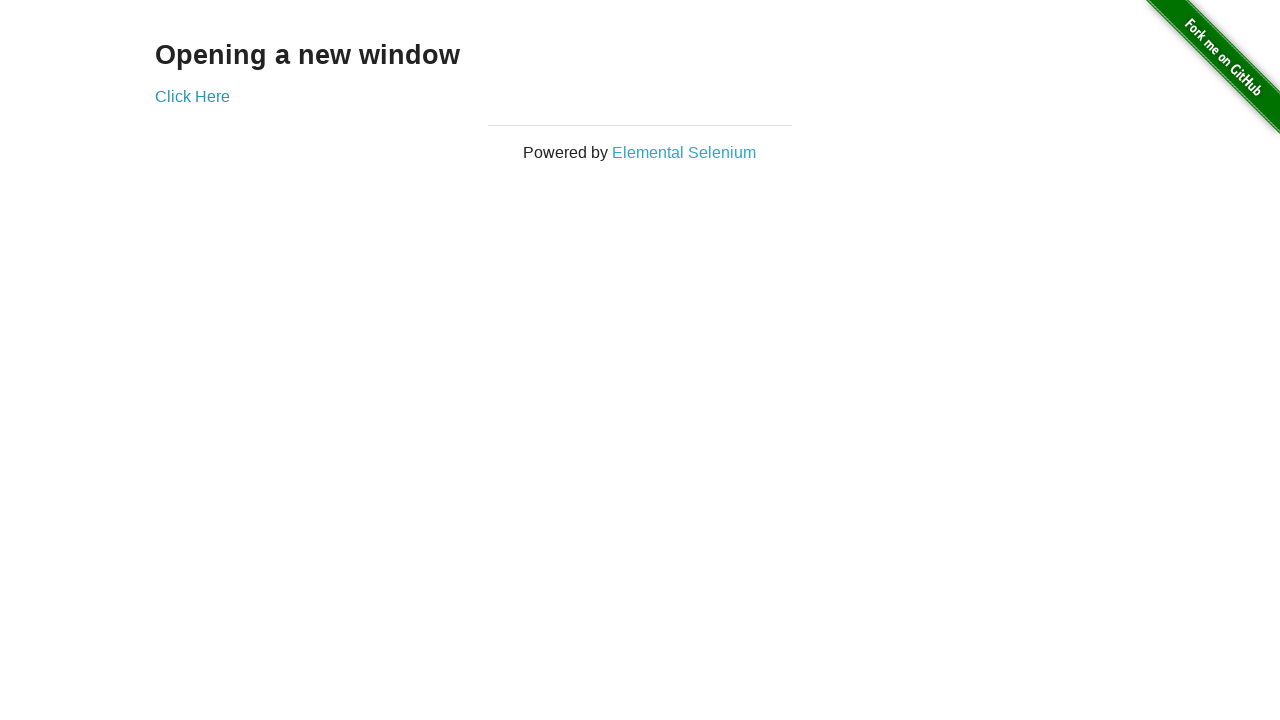

Switched focus to new page
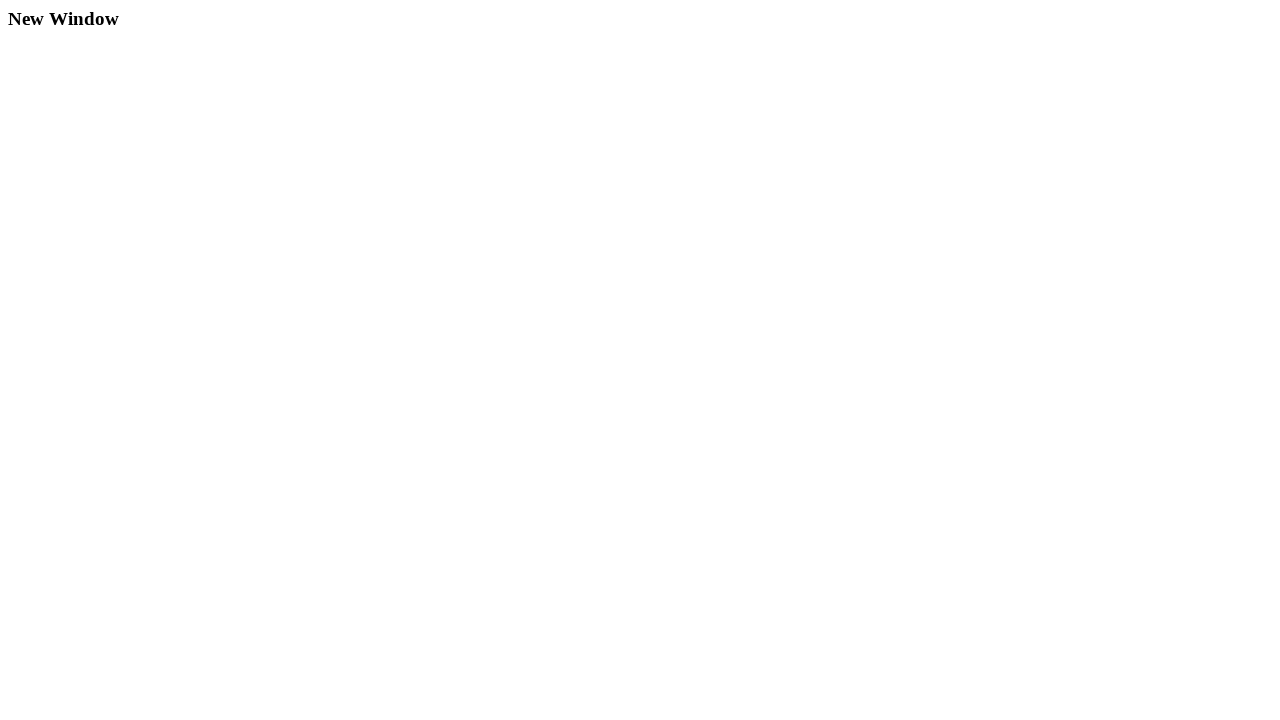

Verified new page title is 'New Window'
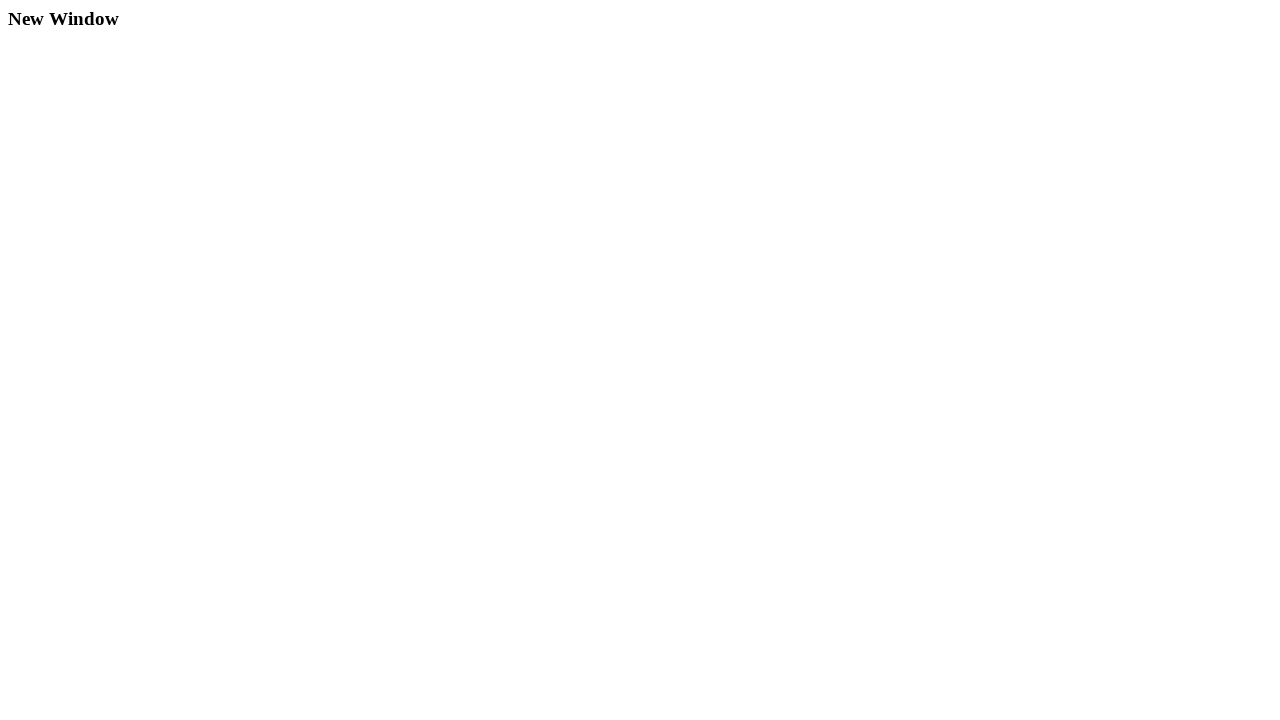

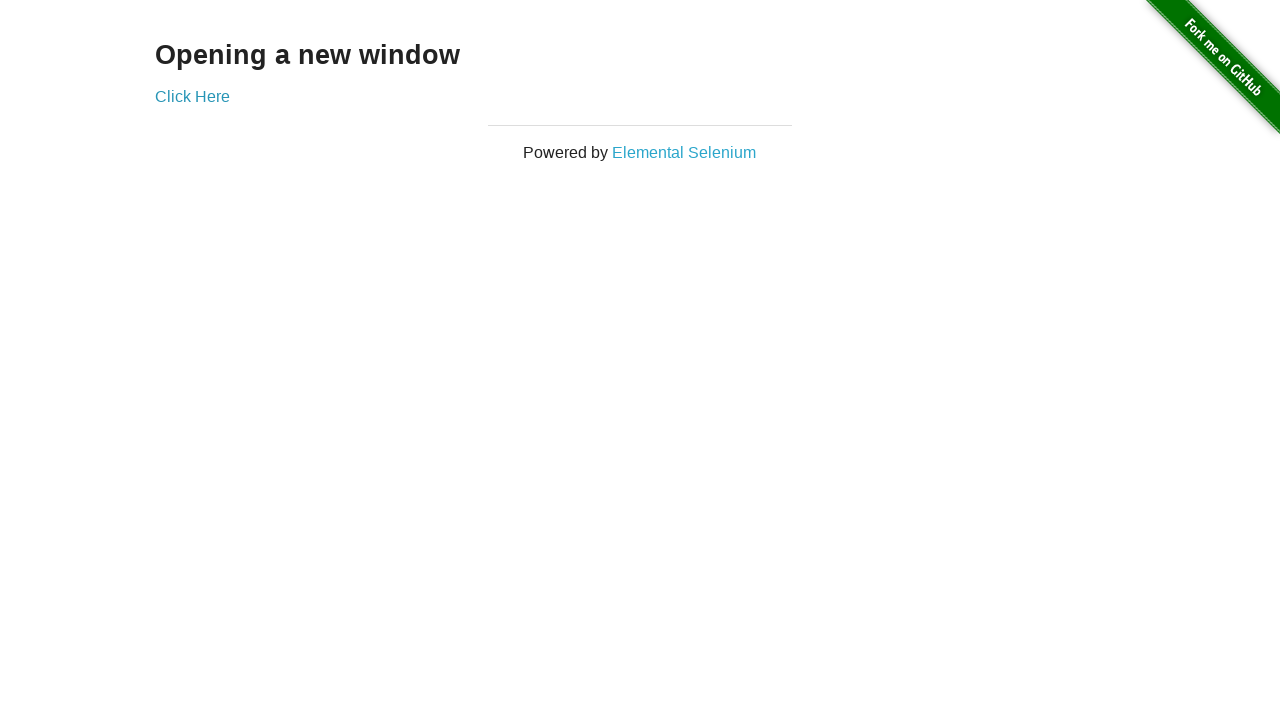